Tests a todo list application by adding two items ("Adrian" and "Money"), checking off the second item, and verifying that one item remains uncompleted.

Starting URL: https://todolist.james.am/#/

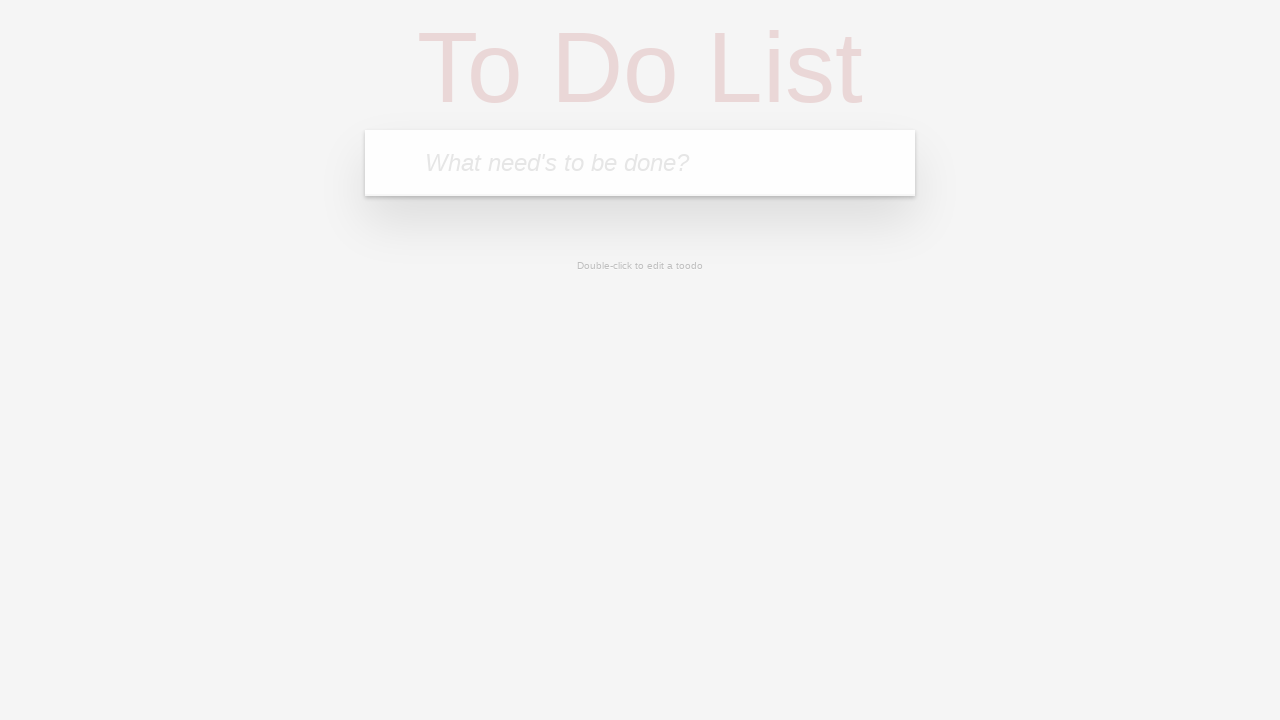

Filled first todo item with 'Adrian' on internal:attr=[placeholder="What need's to be done?"i]
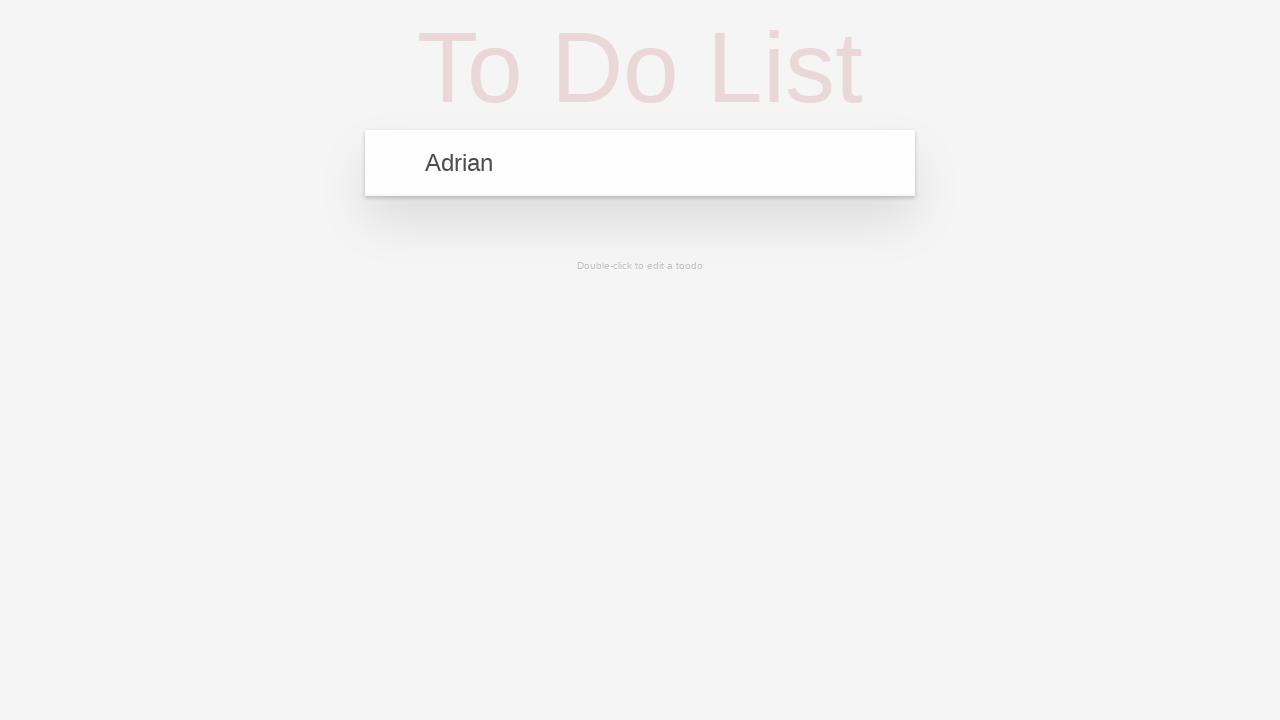

Pressed Enter to add first todo item
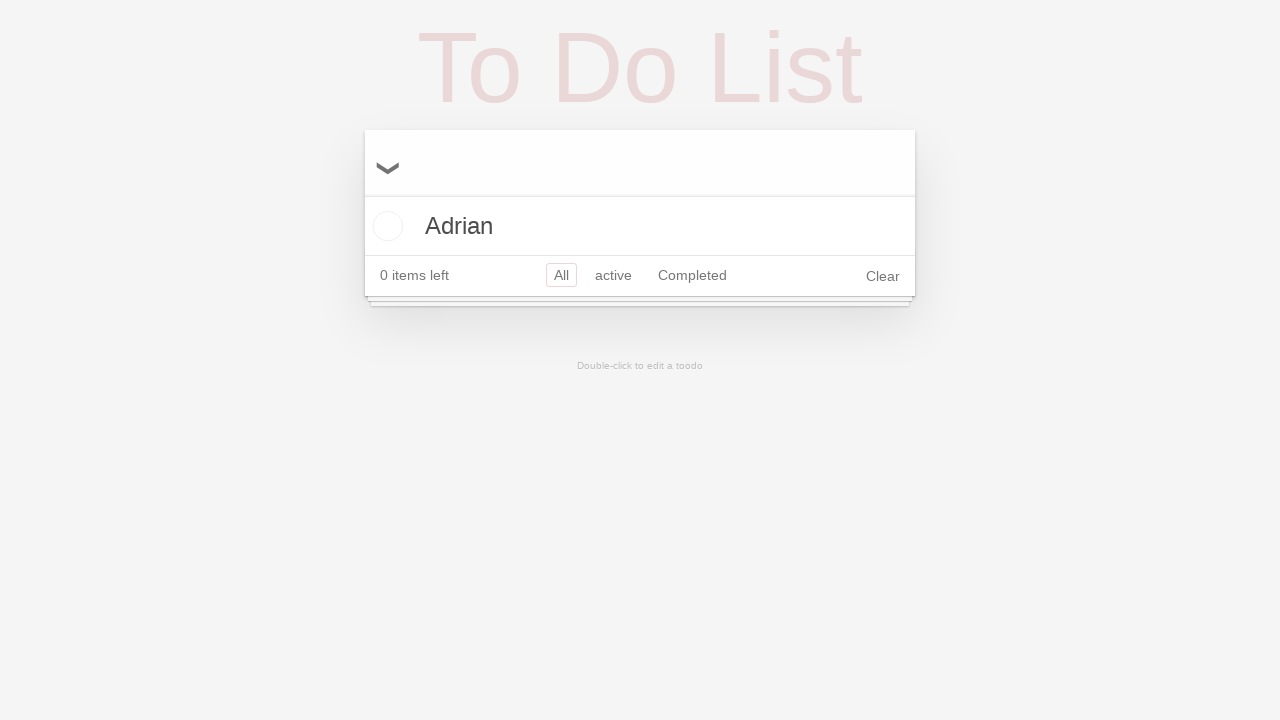

Filled second todo item with 'Money' on internal:attr=[placeholder="What need's to be done?"i]
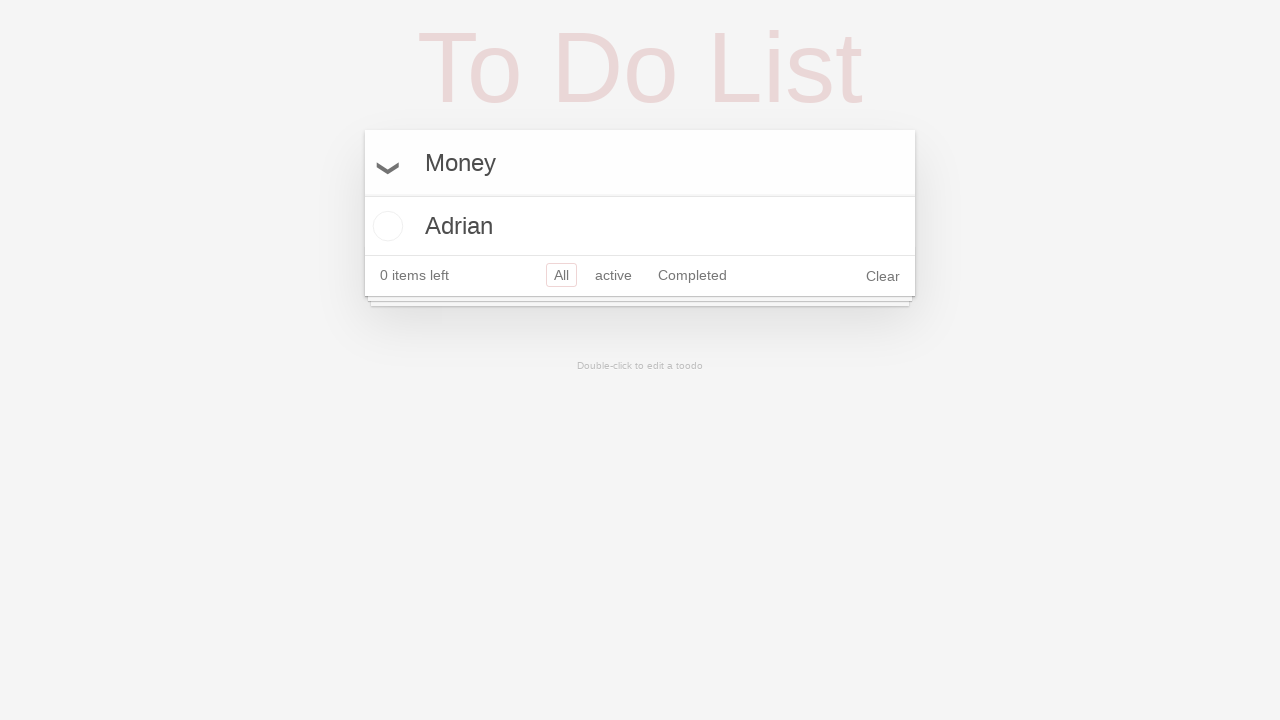

Pressed Enter to add second todo item
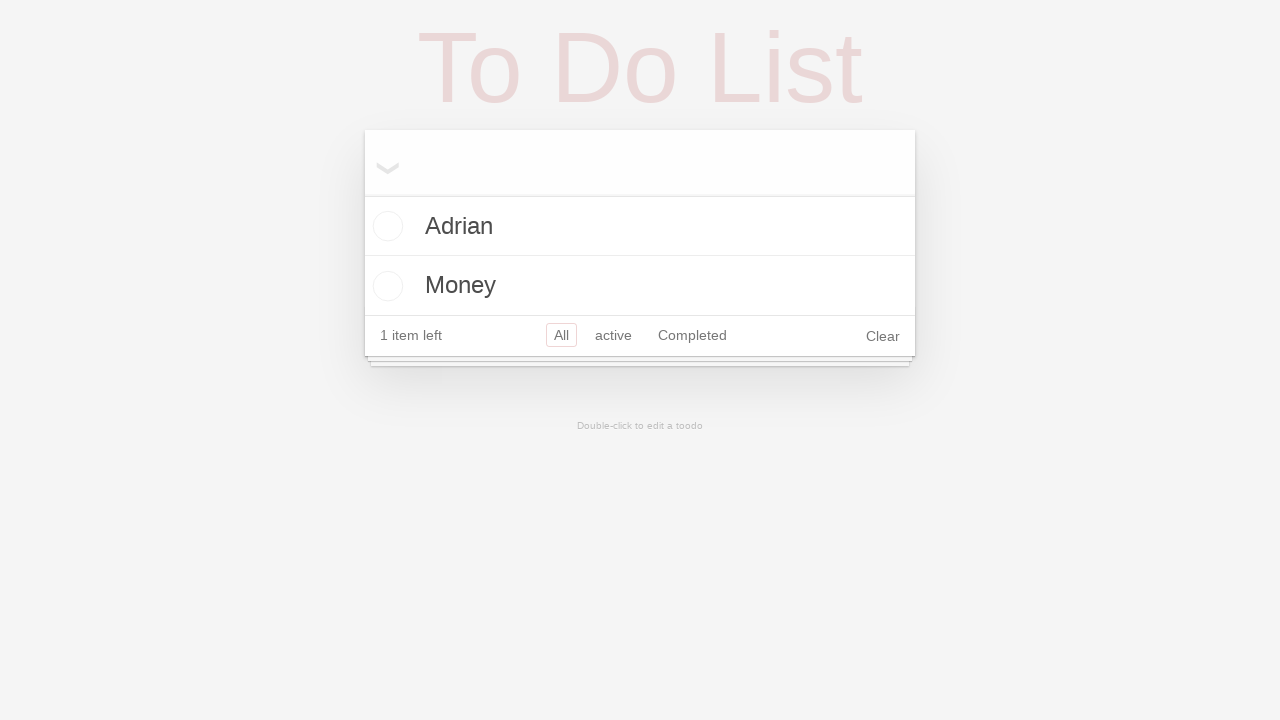

Checked the second todo item checkbox to mark 'Money' as complete at (385, 226) on internal:role=checkbox >> nth=1
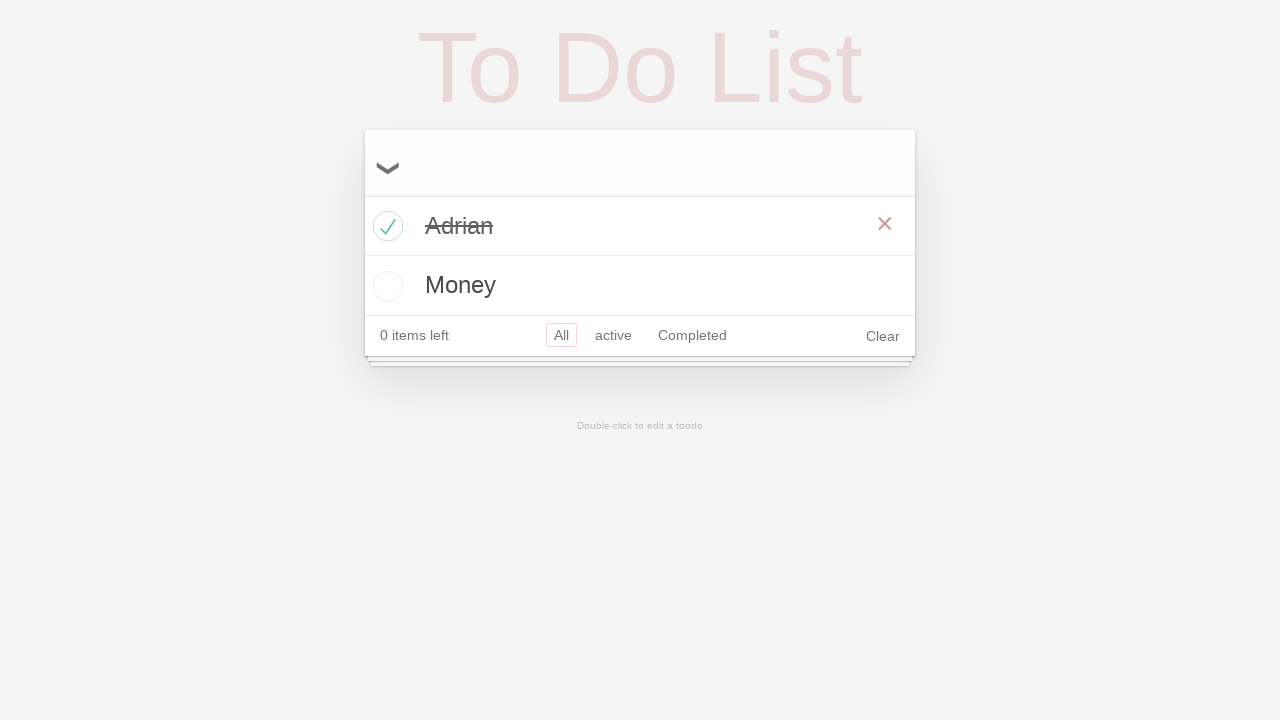

Verified todo count element is present, confirming 1 item remains uncompleted
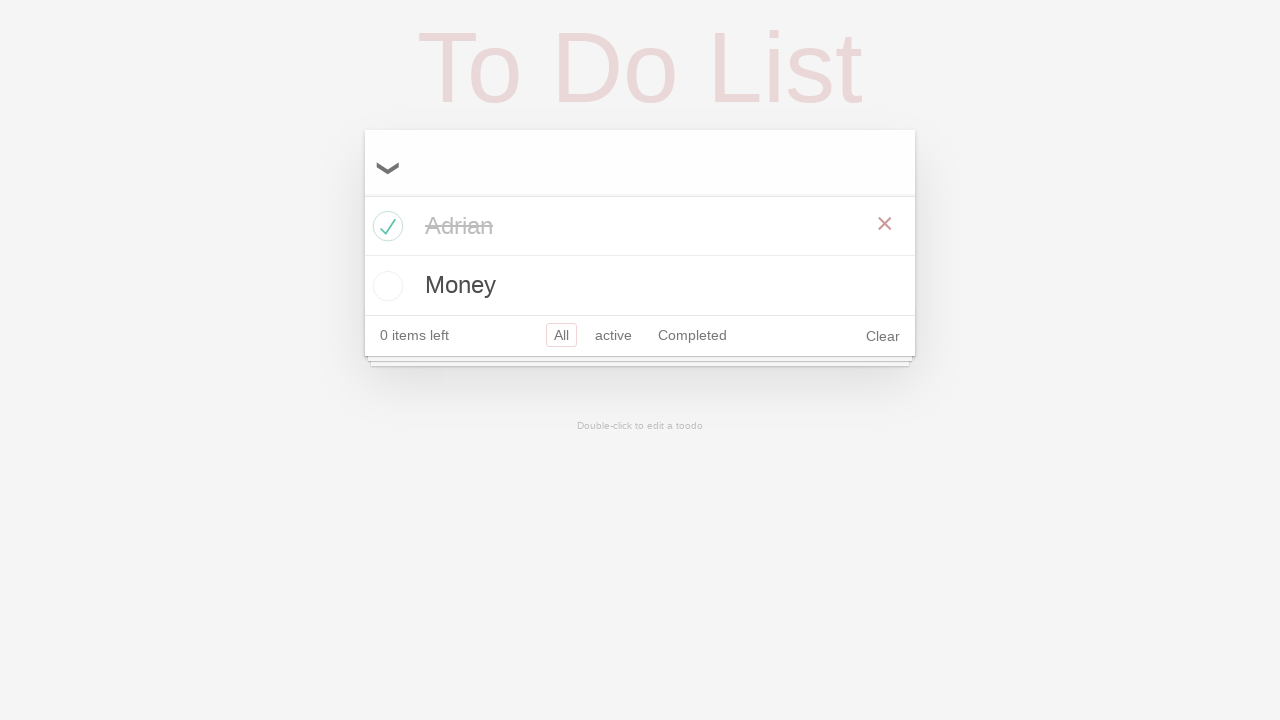

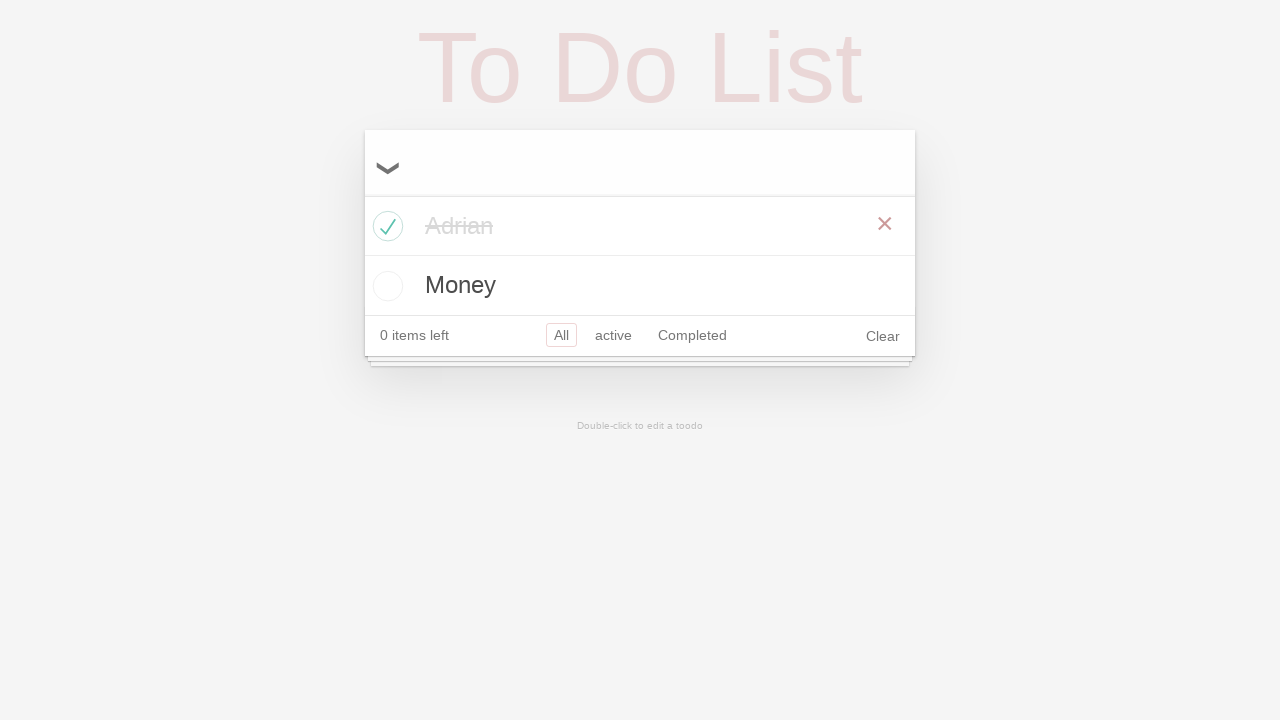